Tests checkbox elements on an HTML forms tutorial page by locating all checkboxes and clicking each one to toggle their state

Starting URL: http://www.echoecho.com/htmlforms09.htm

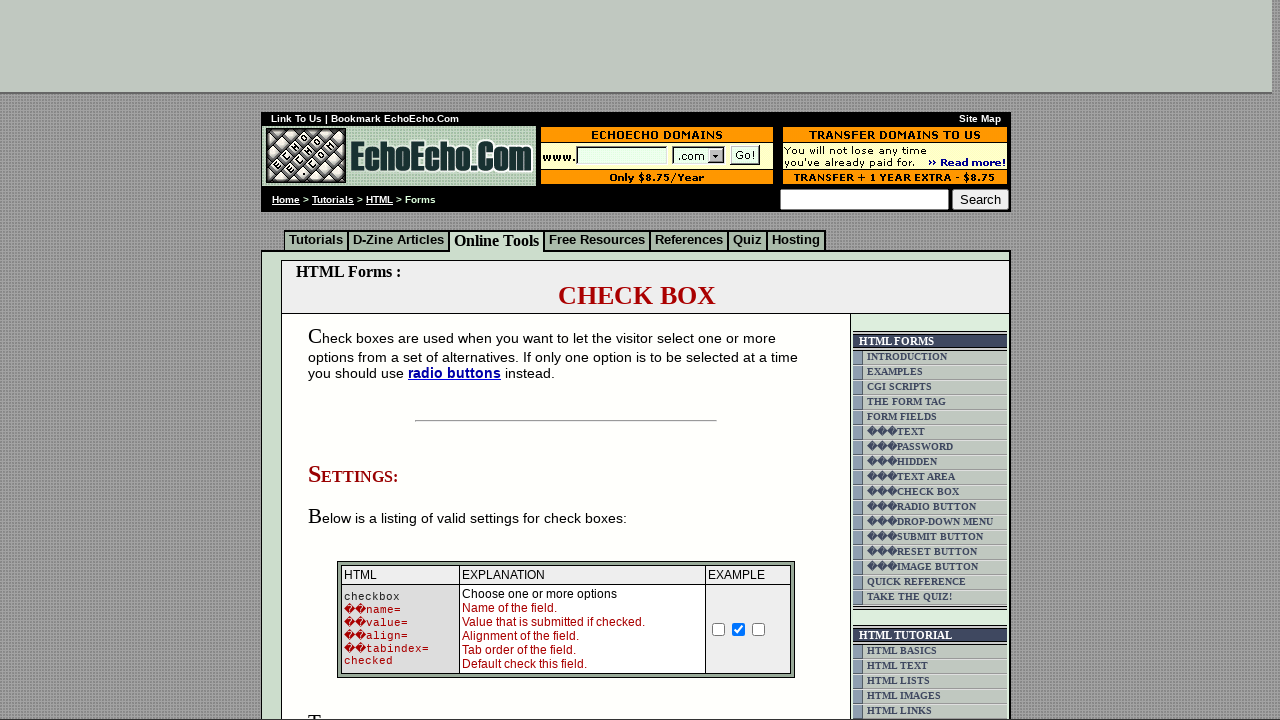

Navigated to HTML forms tutorial page with checkbox elements
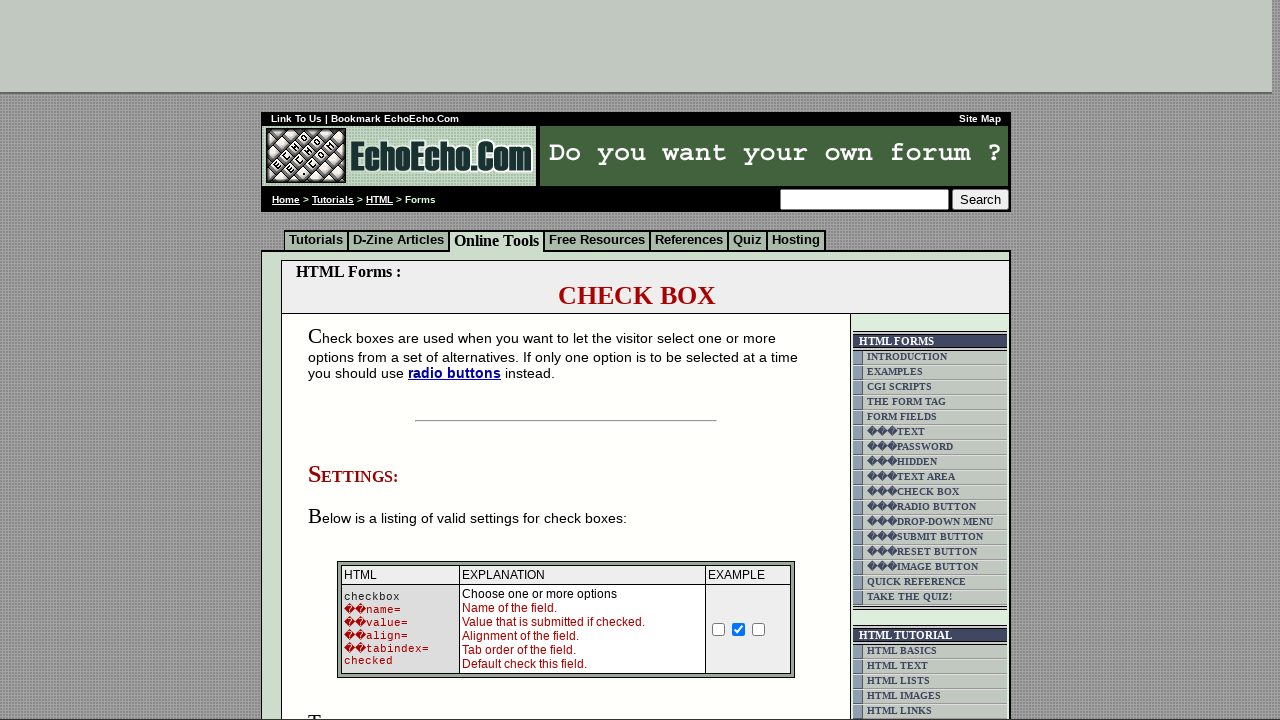

Waited for checkboxes to load in the table
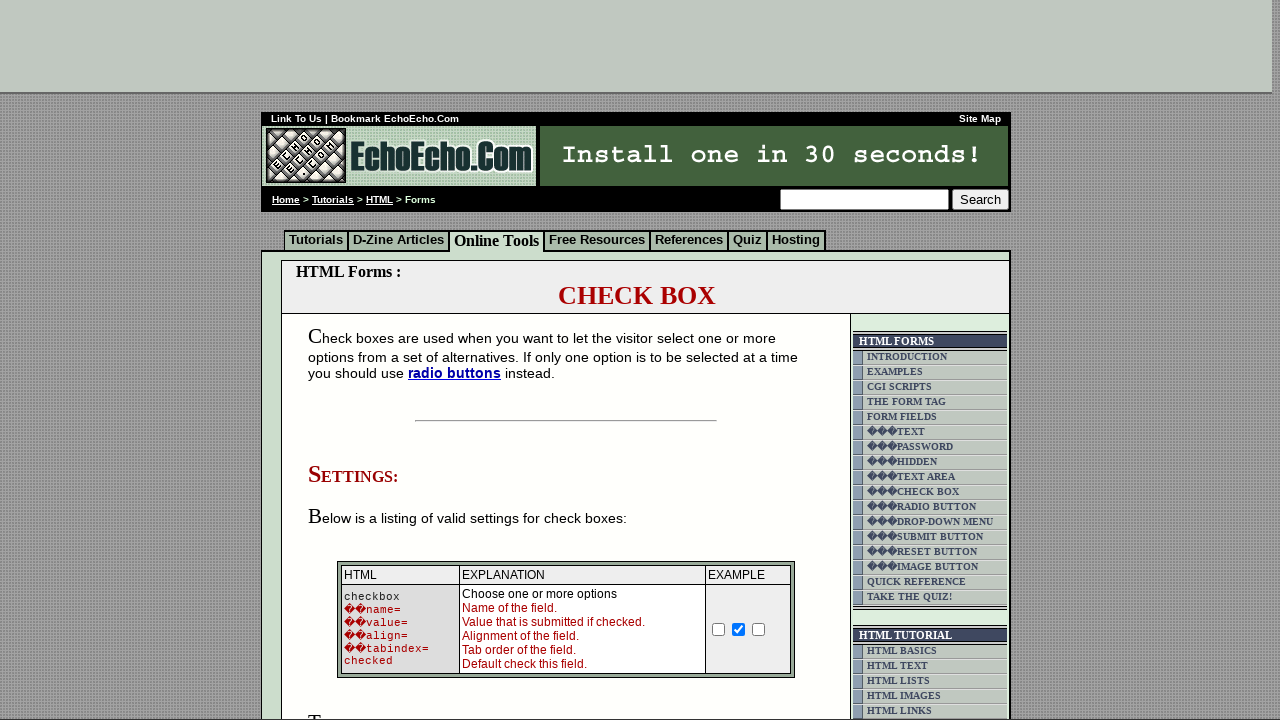

Located all checkbox elements on the page
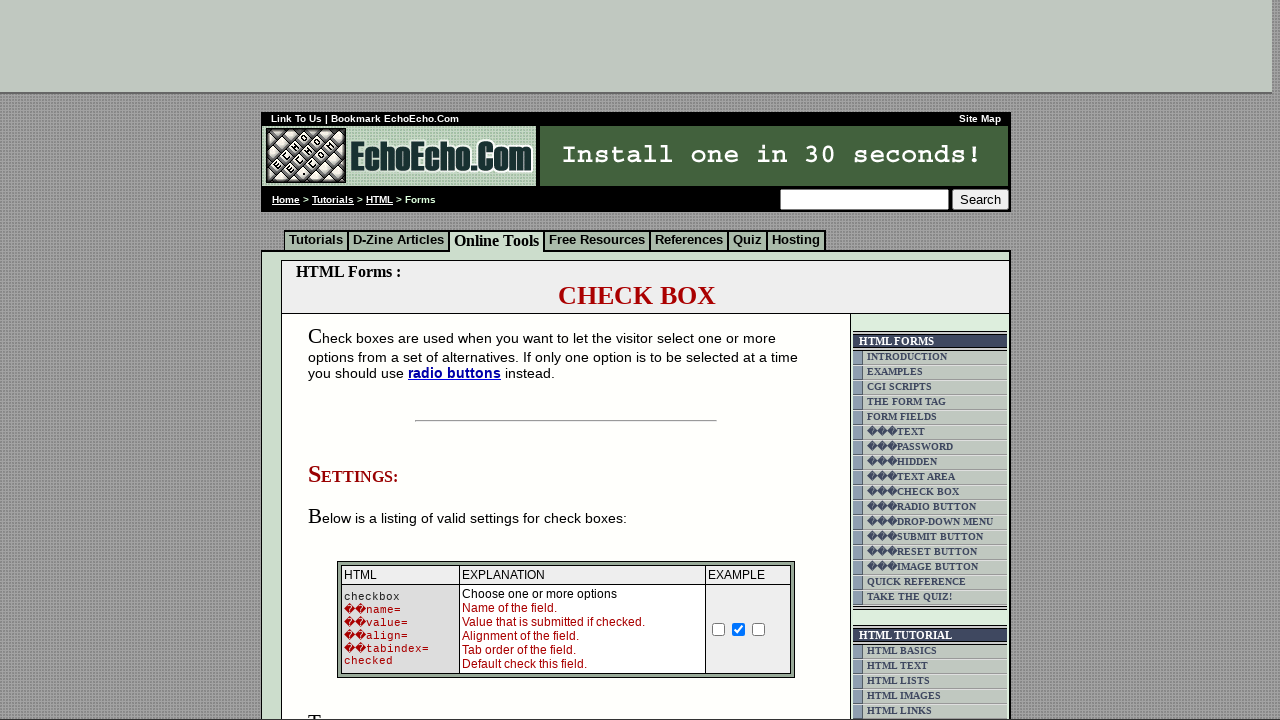

Found 3 checkboxes to toggle
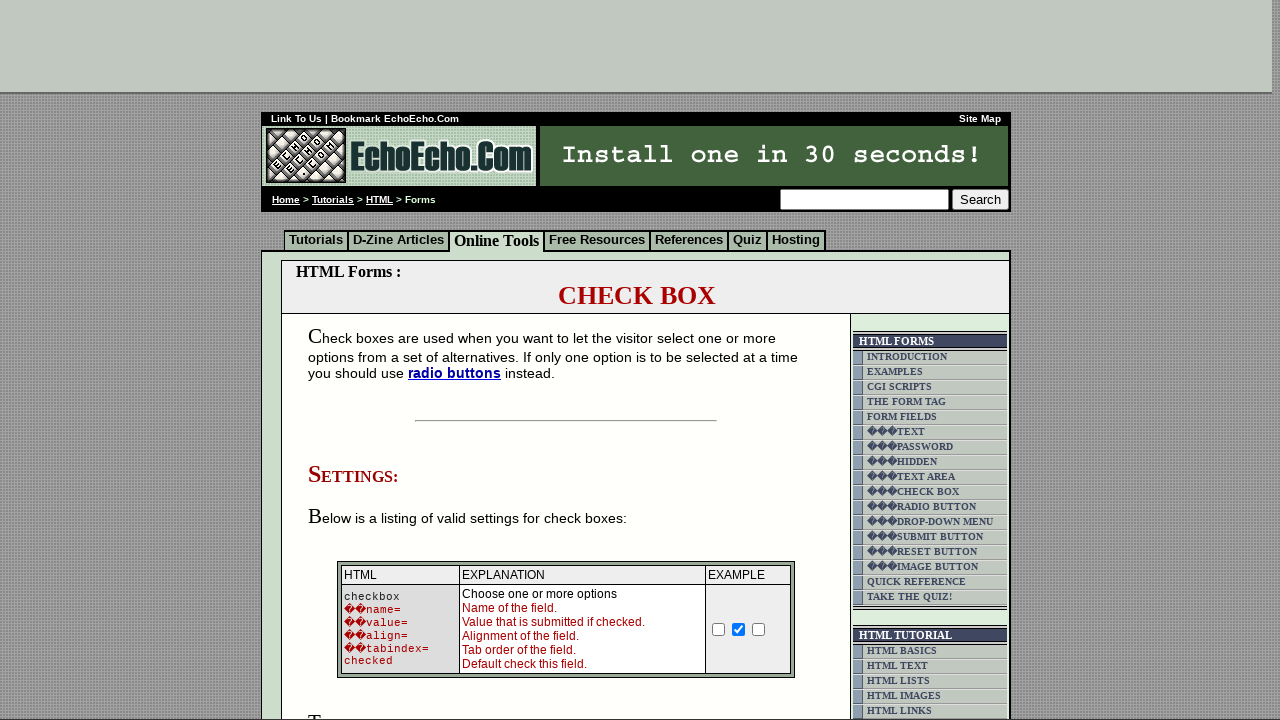

Clicked checkbox 1 of 3 to toggle its state at (354, 360) on td.table5 input[type='checkbox'] >> nth=0
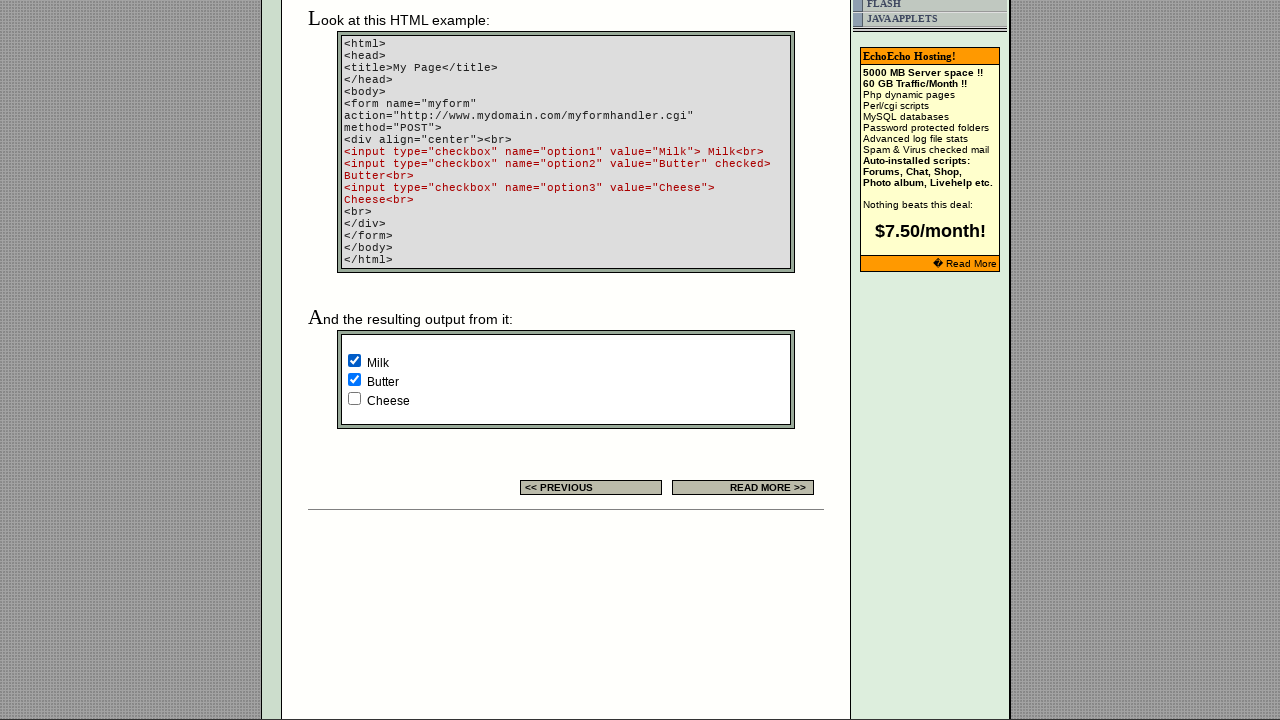

Clicked checkbox 2 of 3 to toggle its state at (354, 380) on td.table5 input[type='checkbox'] >> nth=1
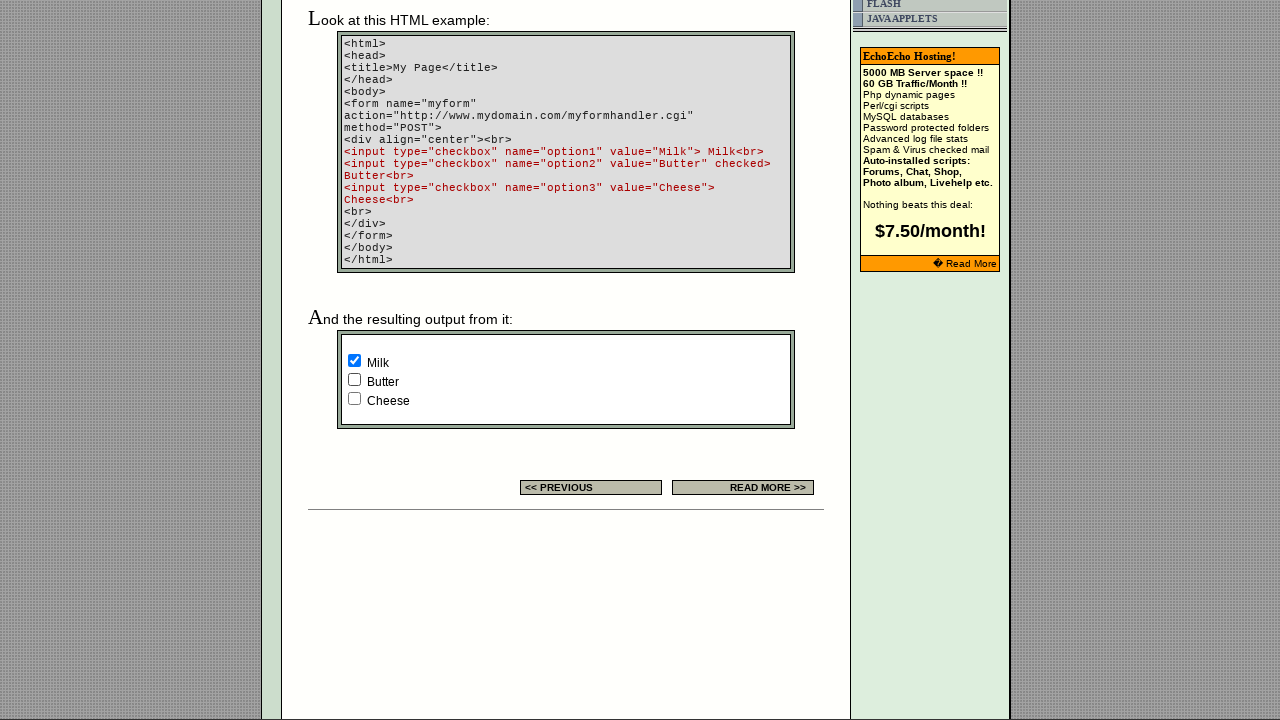

Clicked checkbox 3 of 3 to toggle its state at (354, 398) on td.table5 input[type='checkbox'] >> nth=2
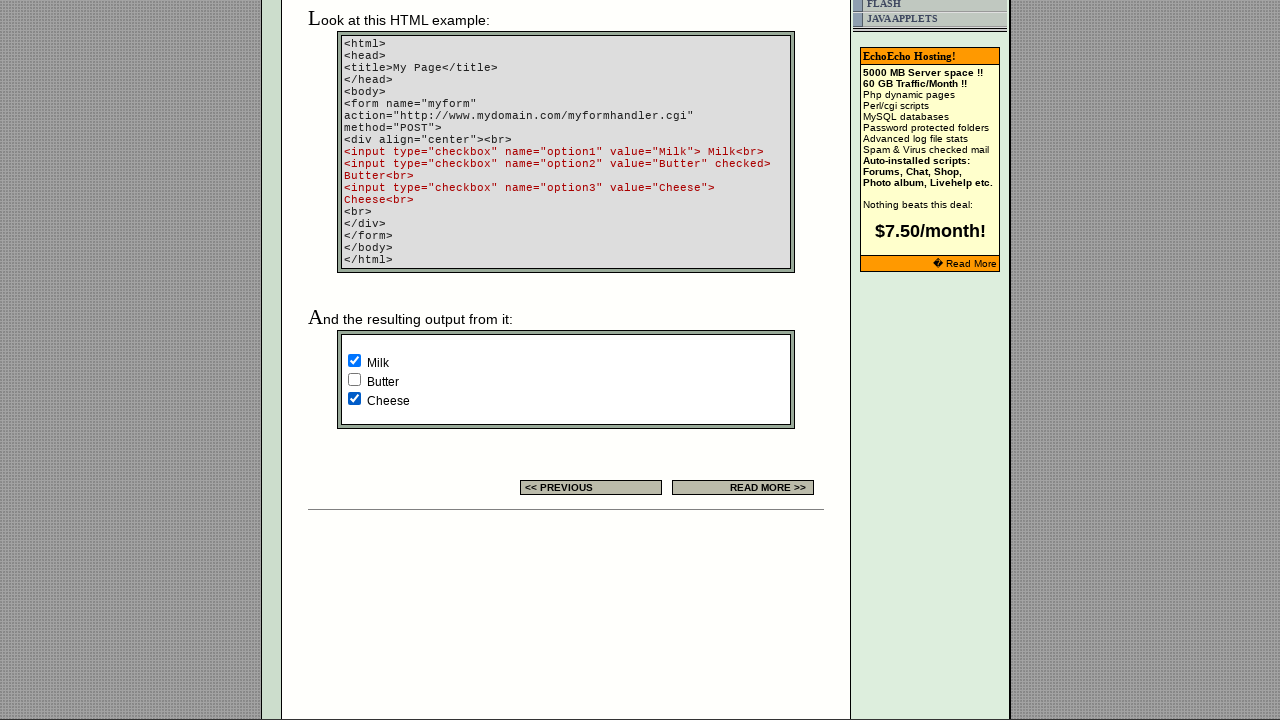

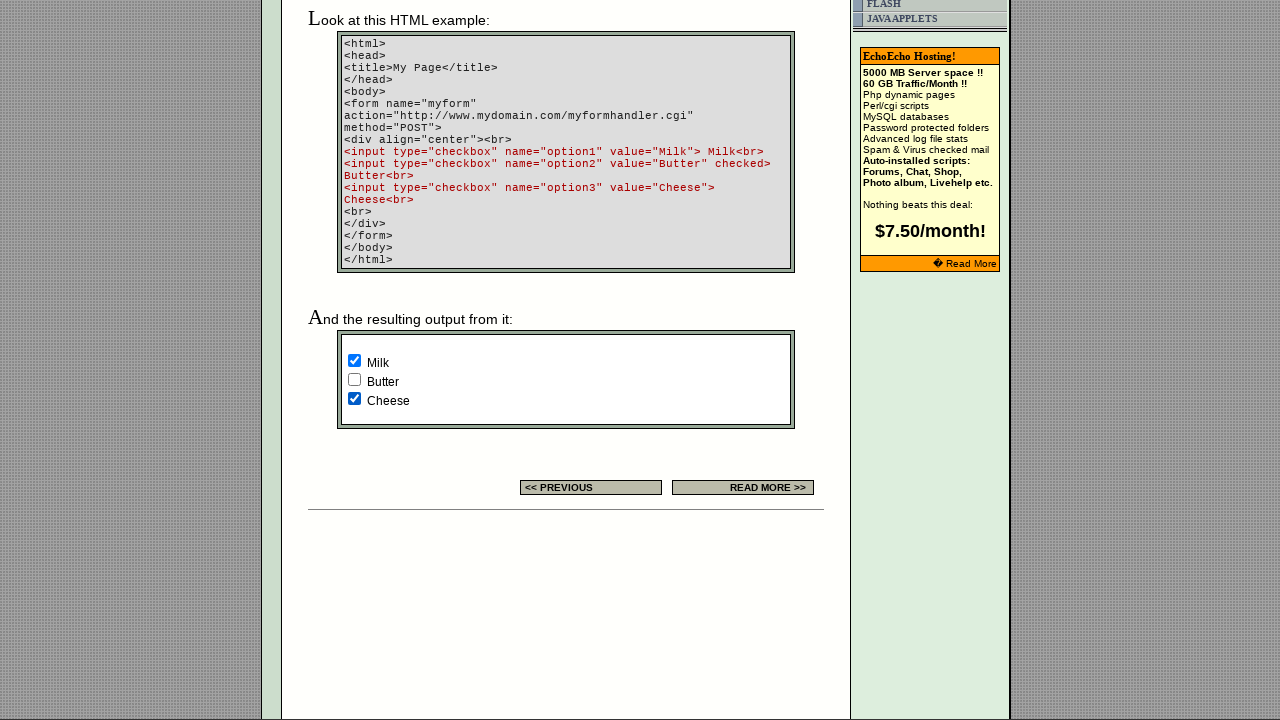